Tests basic TodoMVC form handling by adding a single todo item and marking it as completed.

Starting URL: https://demo.playwright.dev/todomvc/

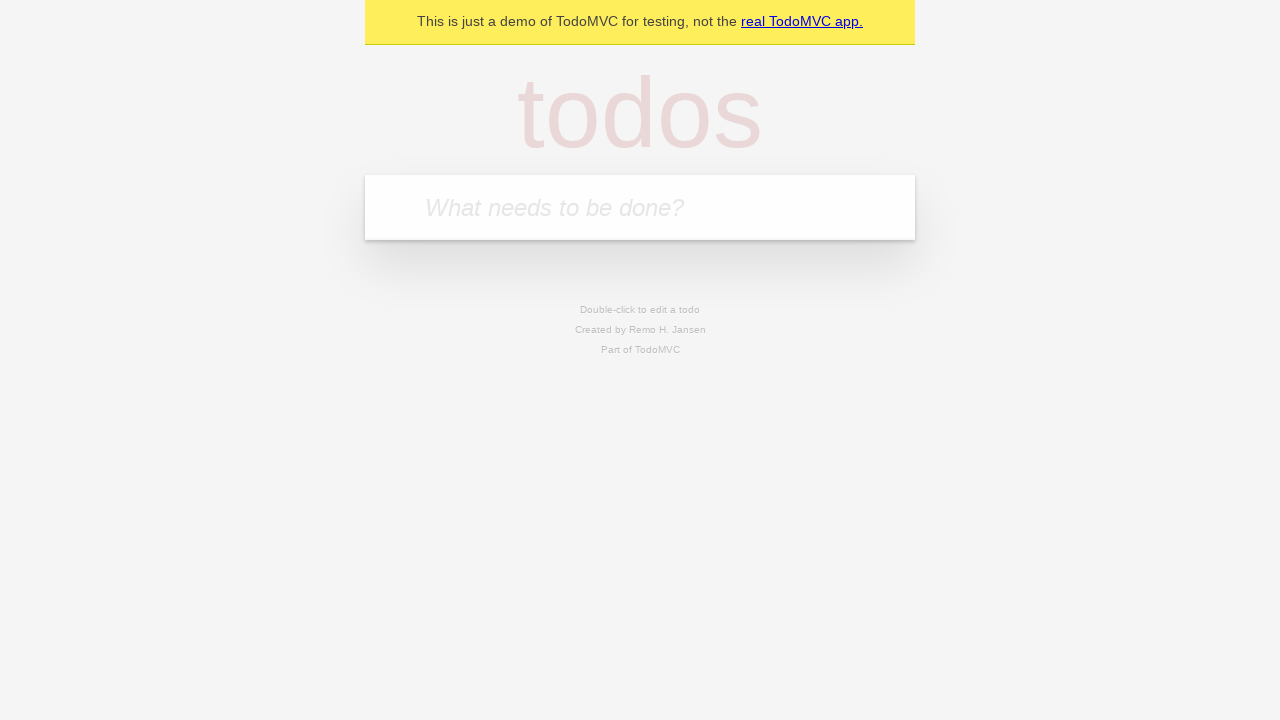

Filled todo input field with 'John Doe' on [placeholder="What needs to be done?"]
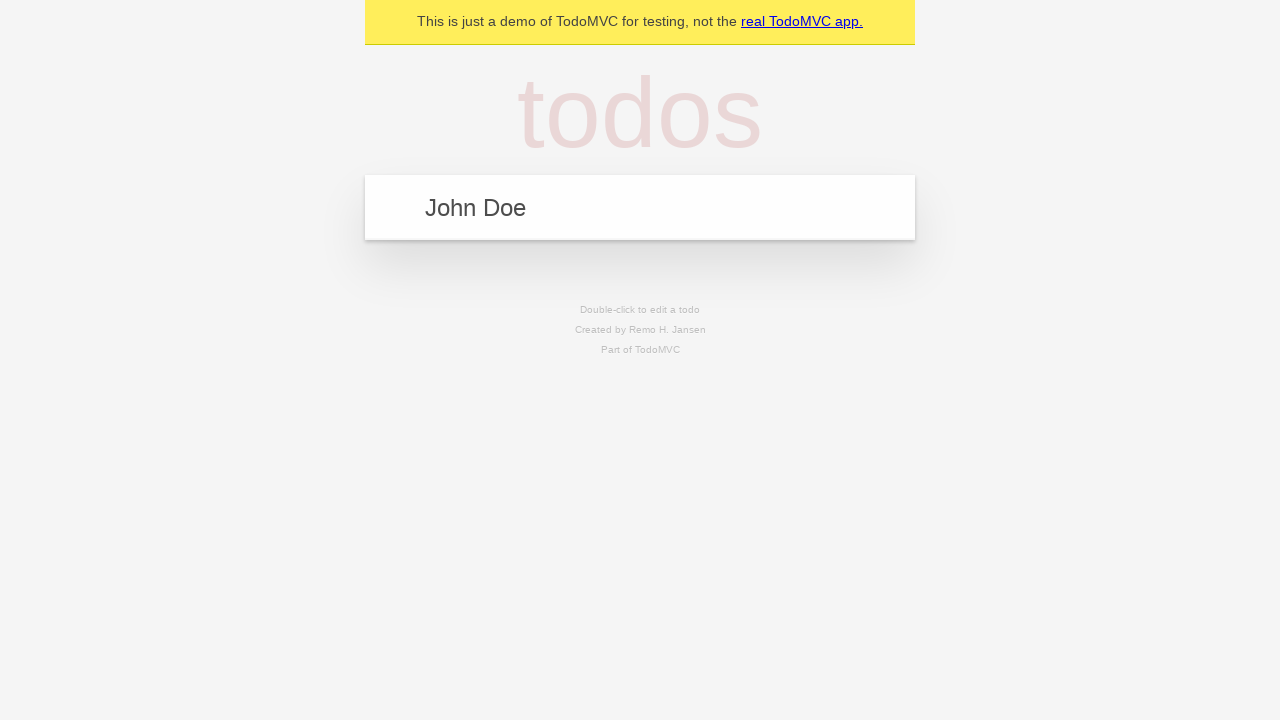

Pressed Enter to add todo item on [placeholder="What needs to be done?"]
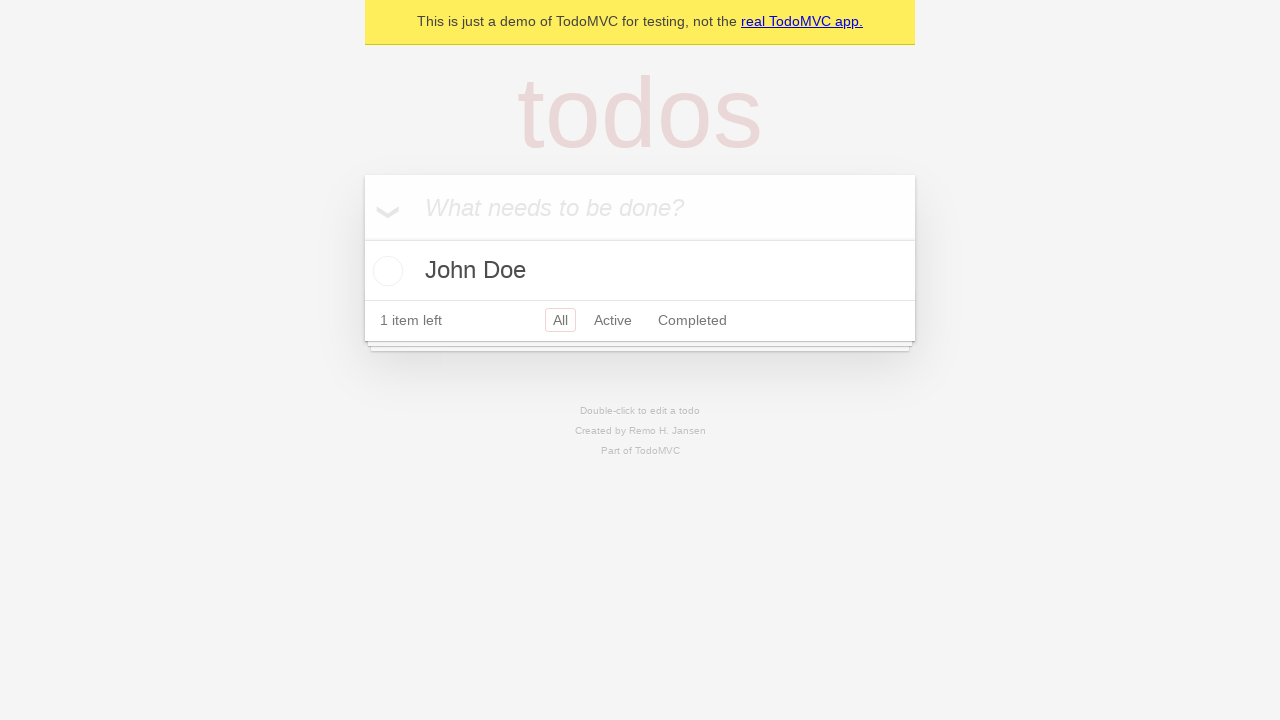

Located toggle checkbox for todo item
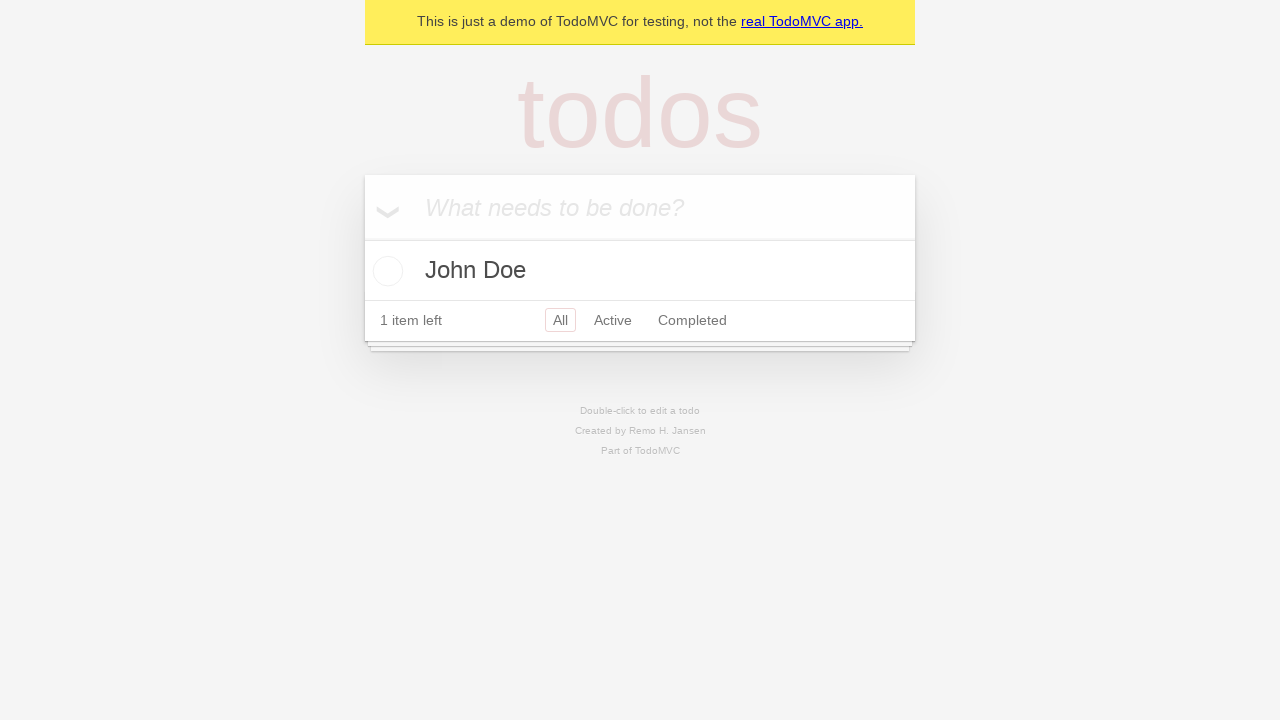

Marked todo item as completed at (385, 271) on .toggle
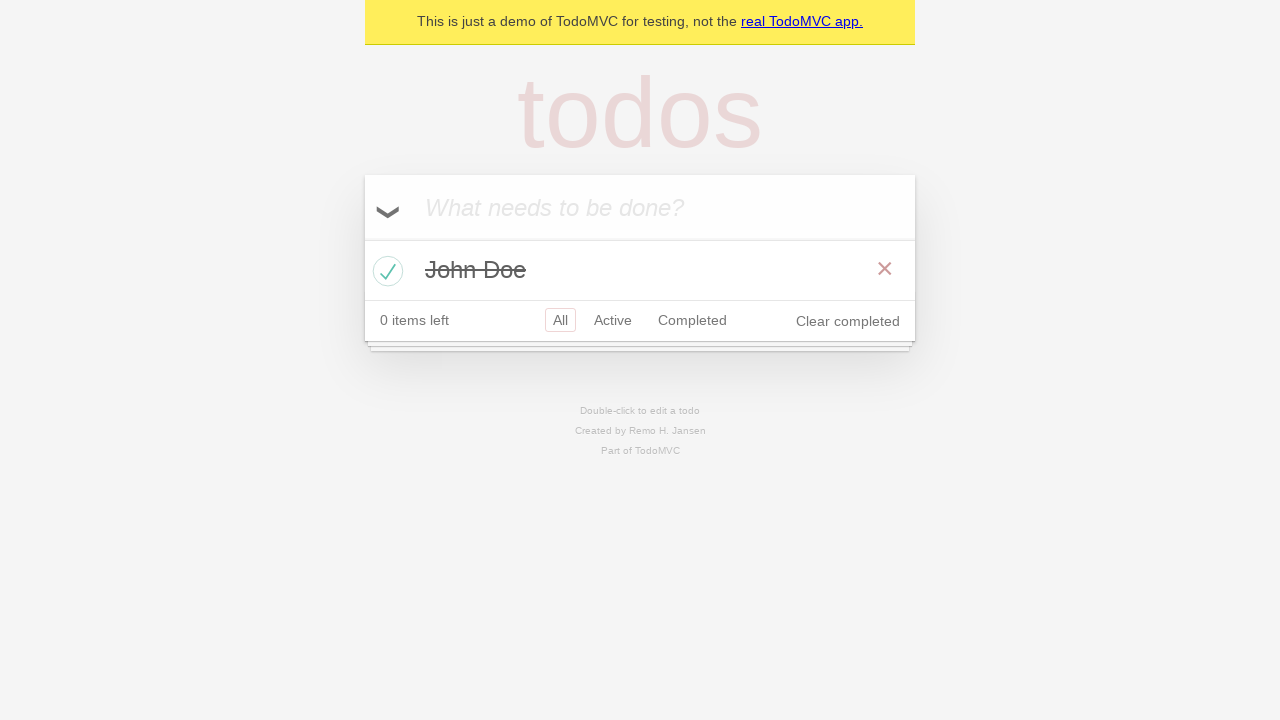

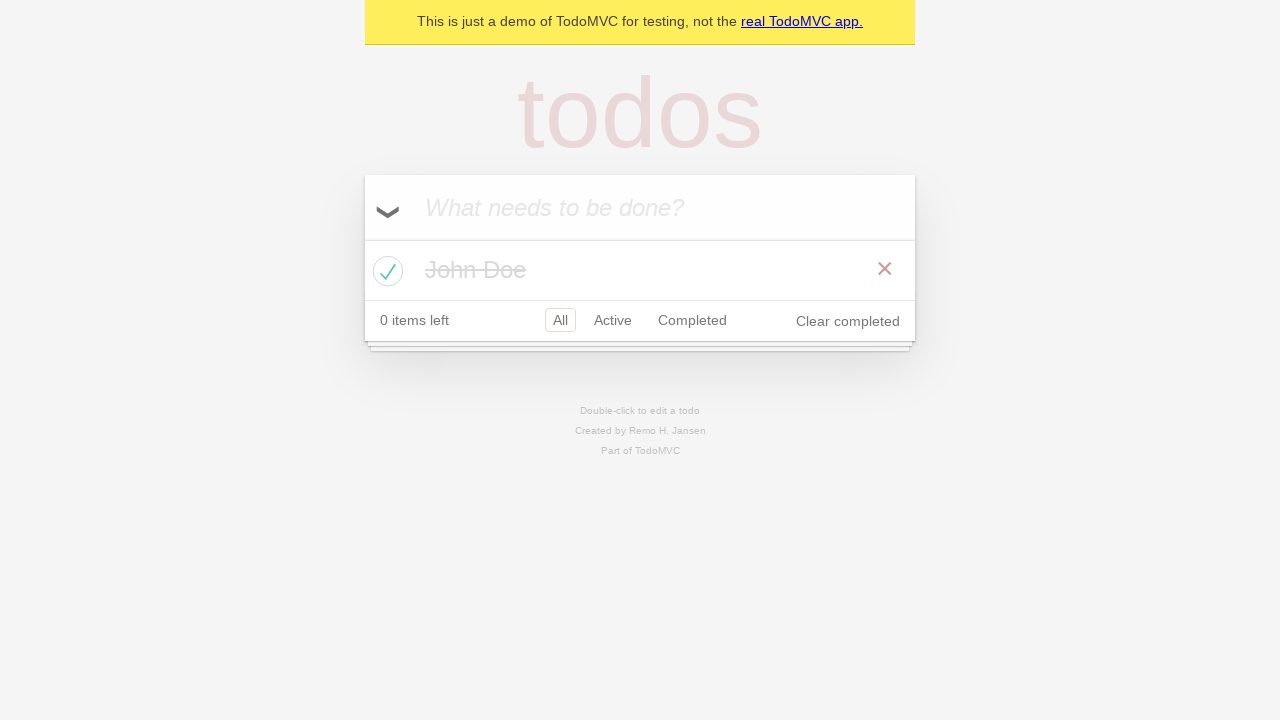